Navigates to a file download page and clicks on the first download link to trigger a file download

Starting URL: http://the-internet.herokuapp.com/download

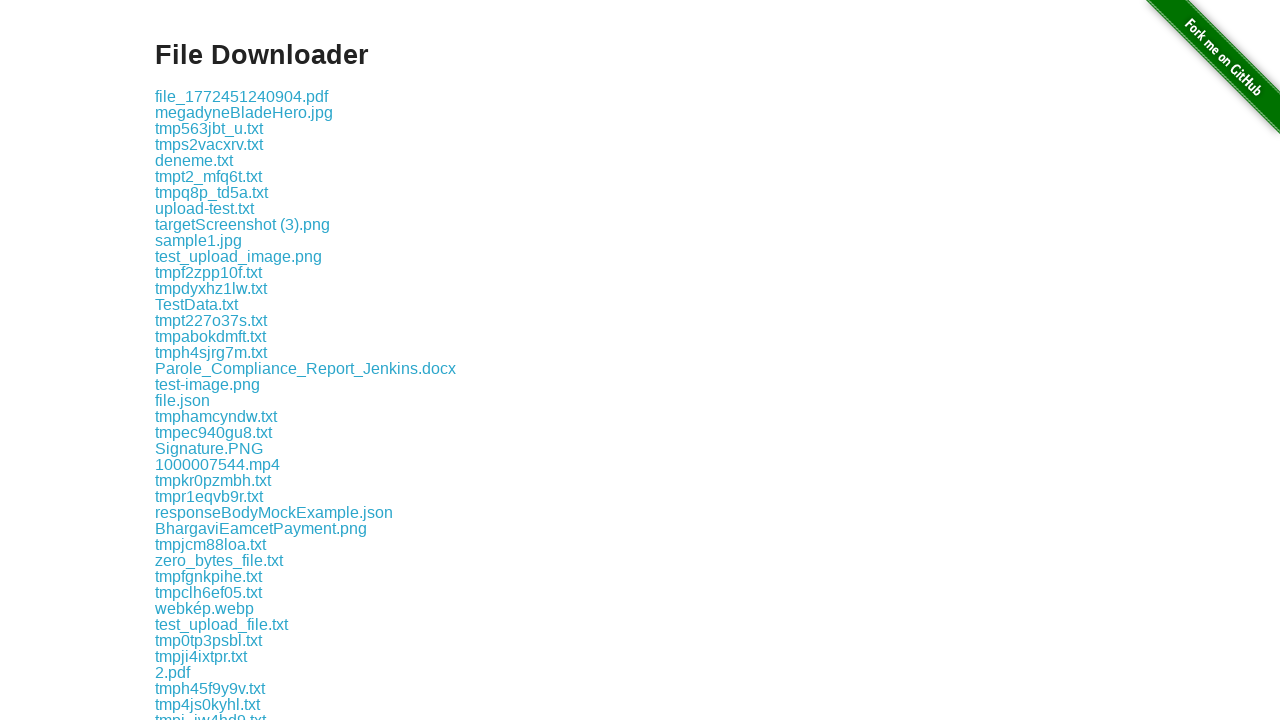

Clicked the first download link on the file download page at (242, 96) on .example a
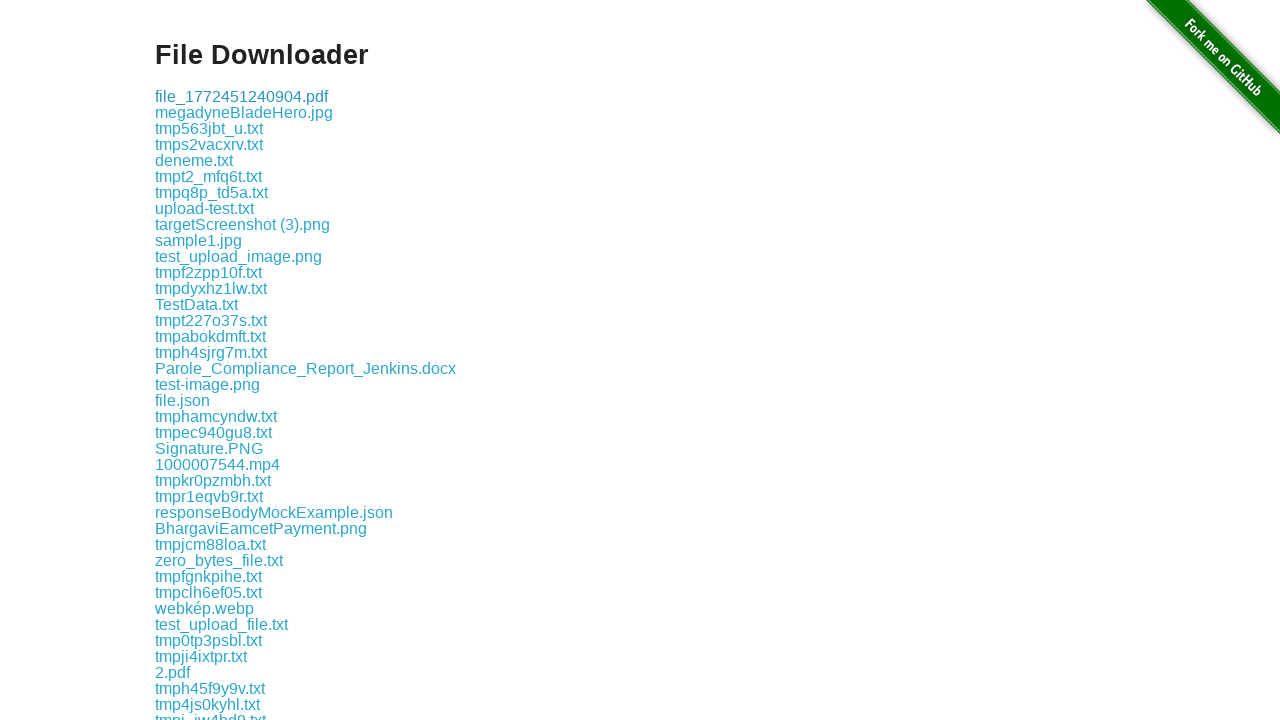

Waited for the download to initiate
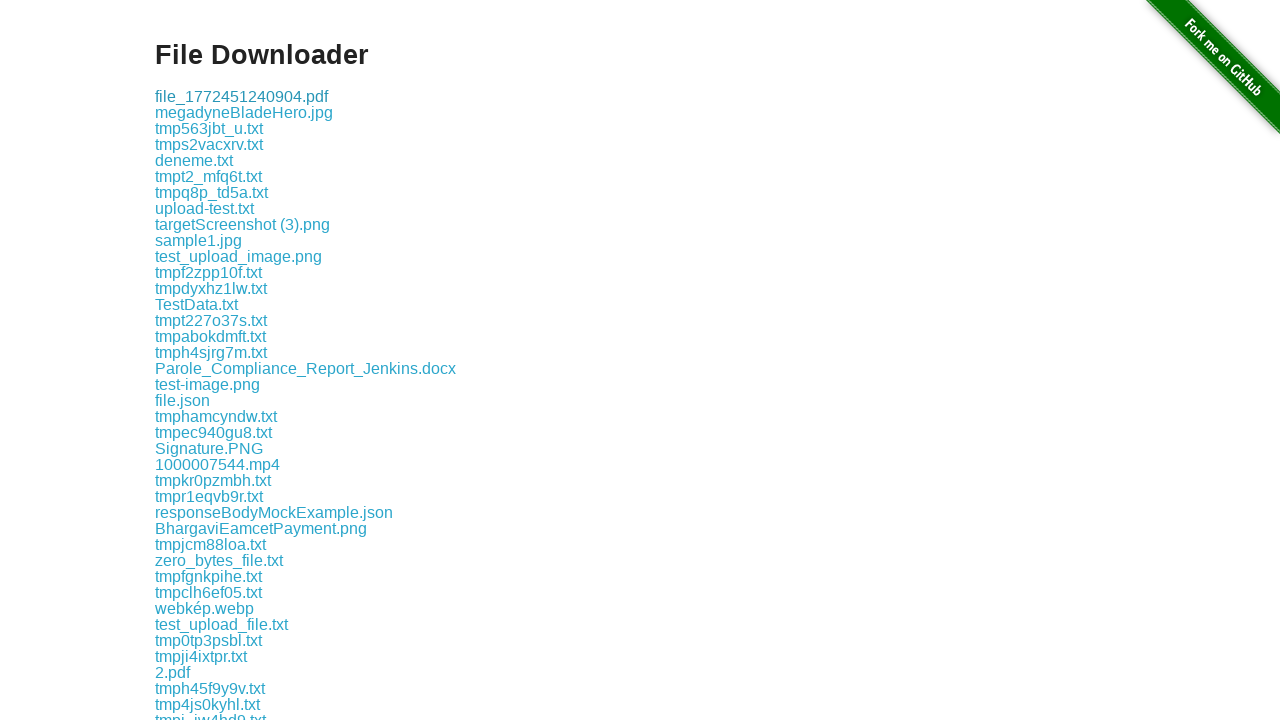

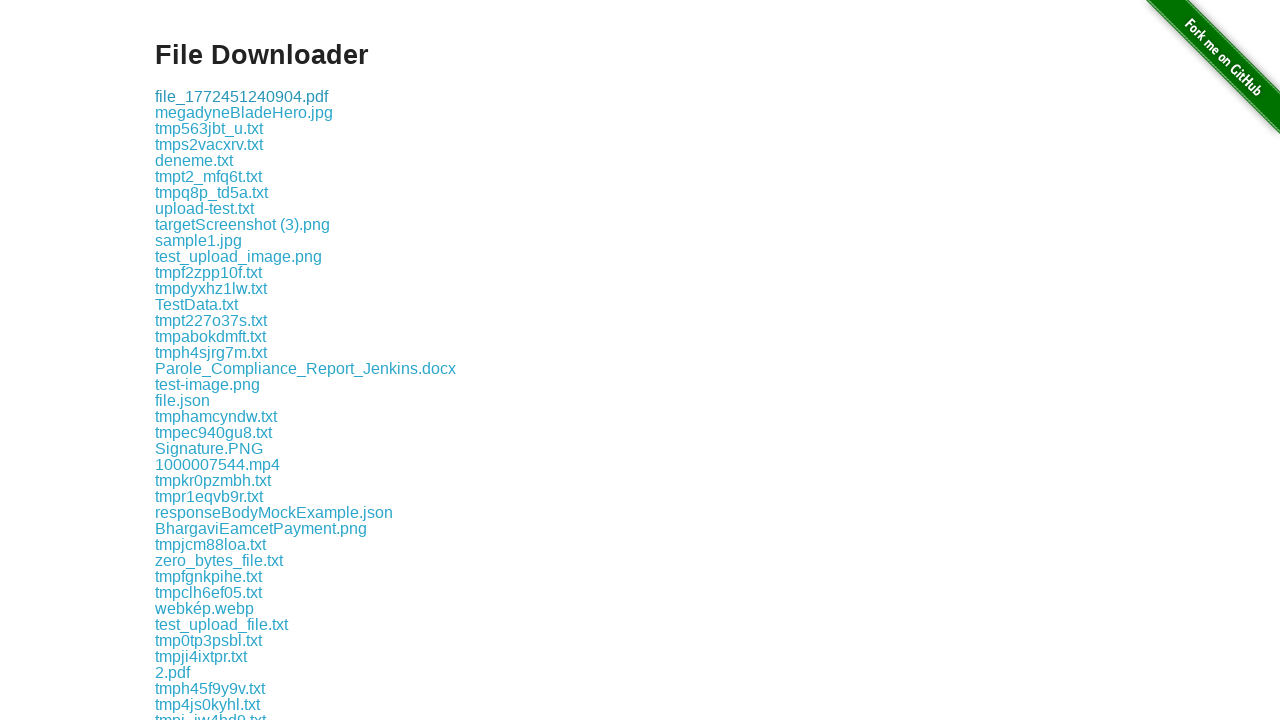